Tests the actions page by clicking checkboxes and verifying the result message

Starting URL: https://kristinek.github.io/site/examples/actions

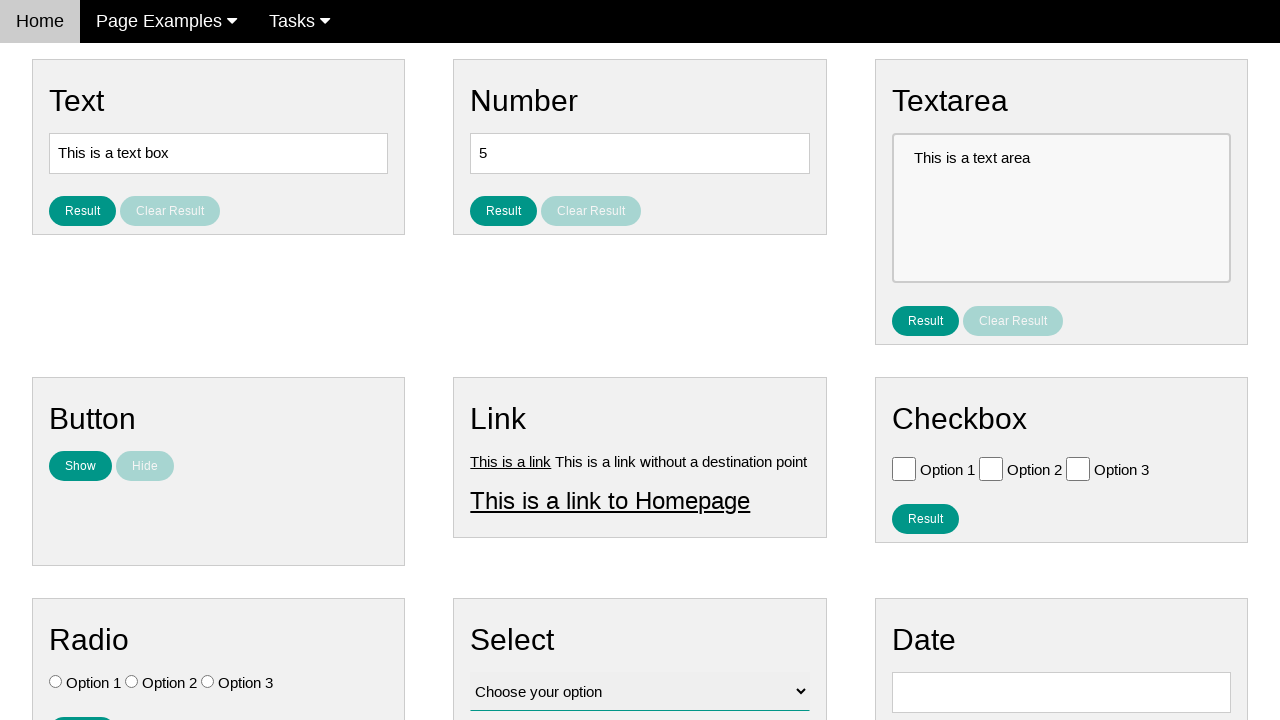

Clicked checkbox for Option 1 at (904, 468) on [value='Option 1']
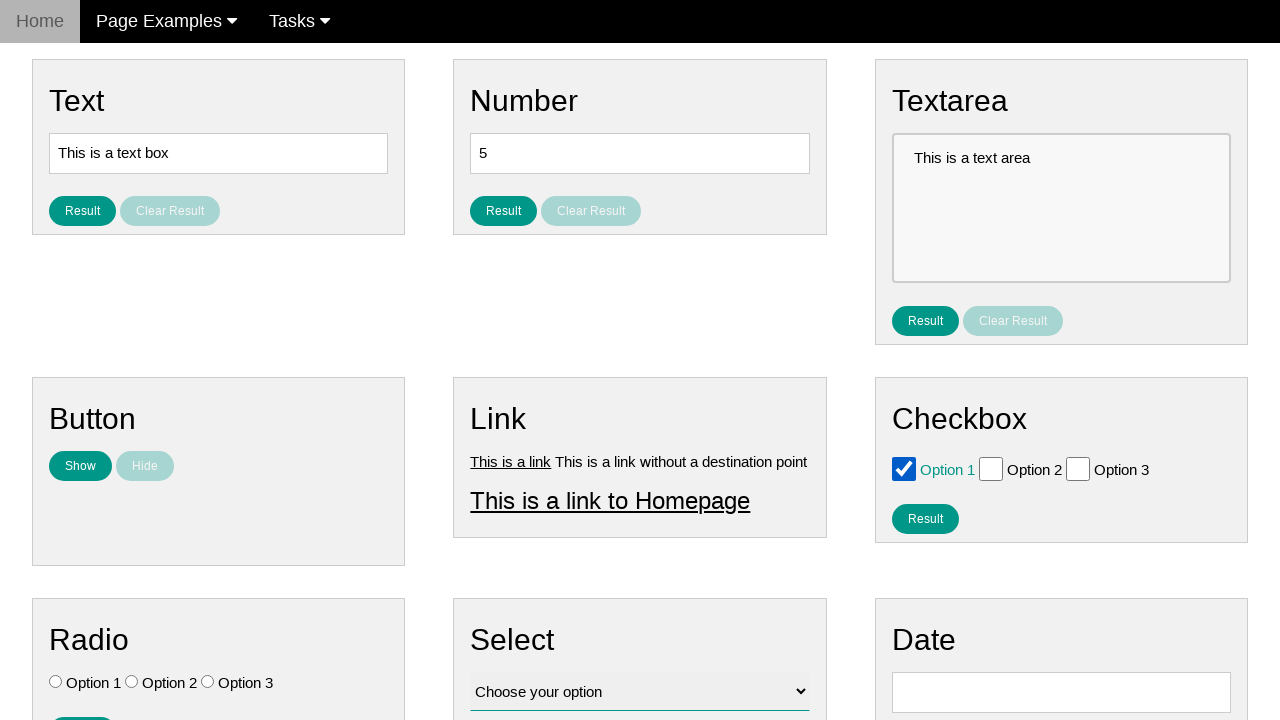

Clicked checkbox for Option 2 at (991, 468) on [value='Option 2']
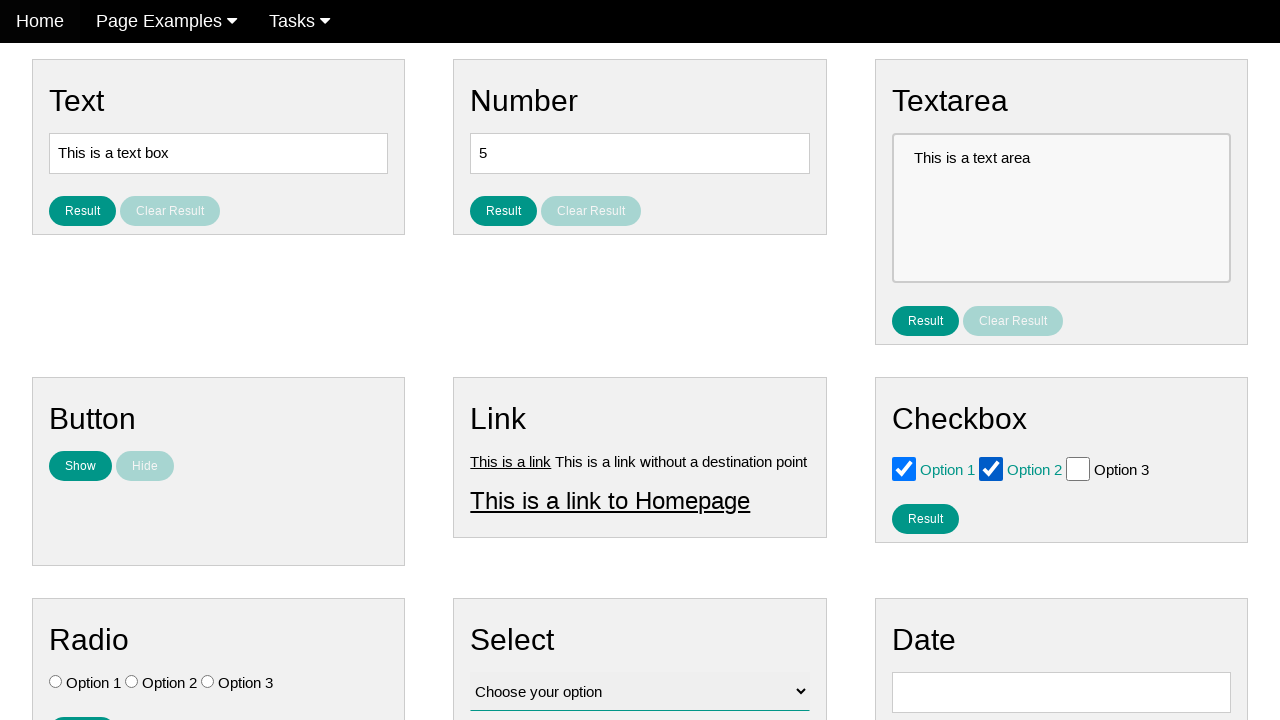

Clicked result button for checkbox actions at (925, 518) on #result_button_checkbox
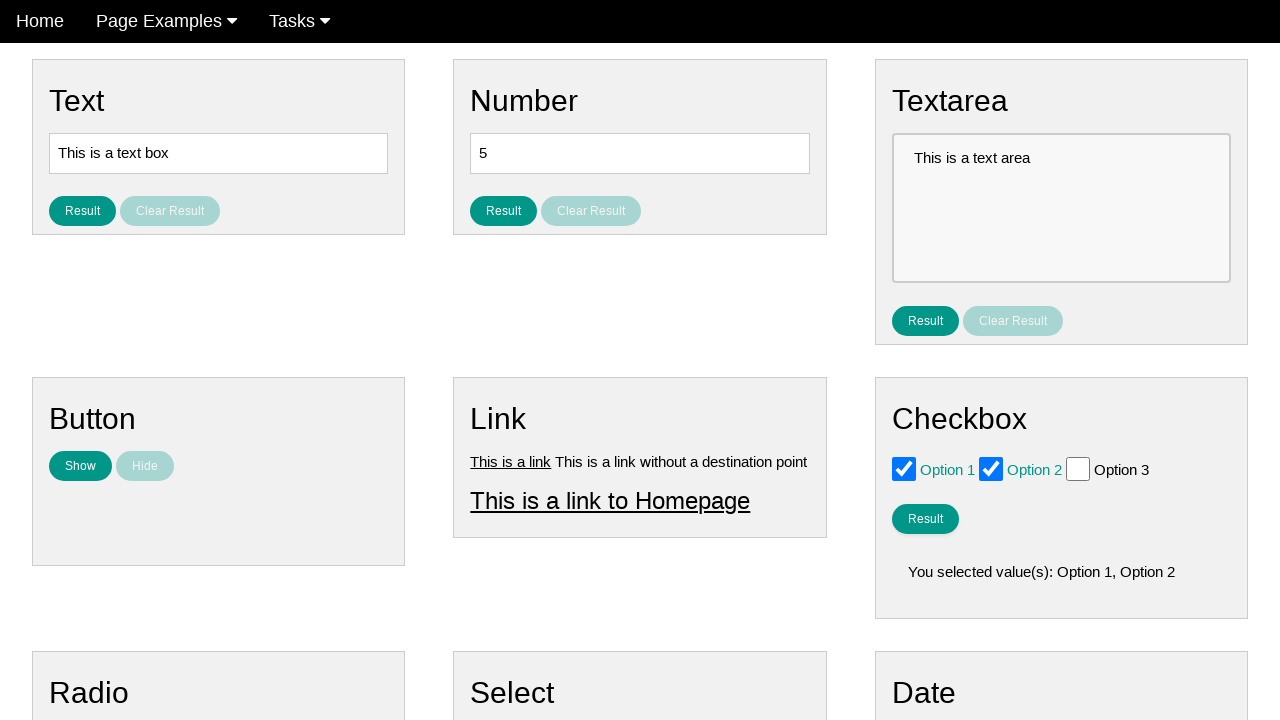

Result message appeared
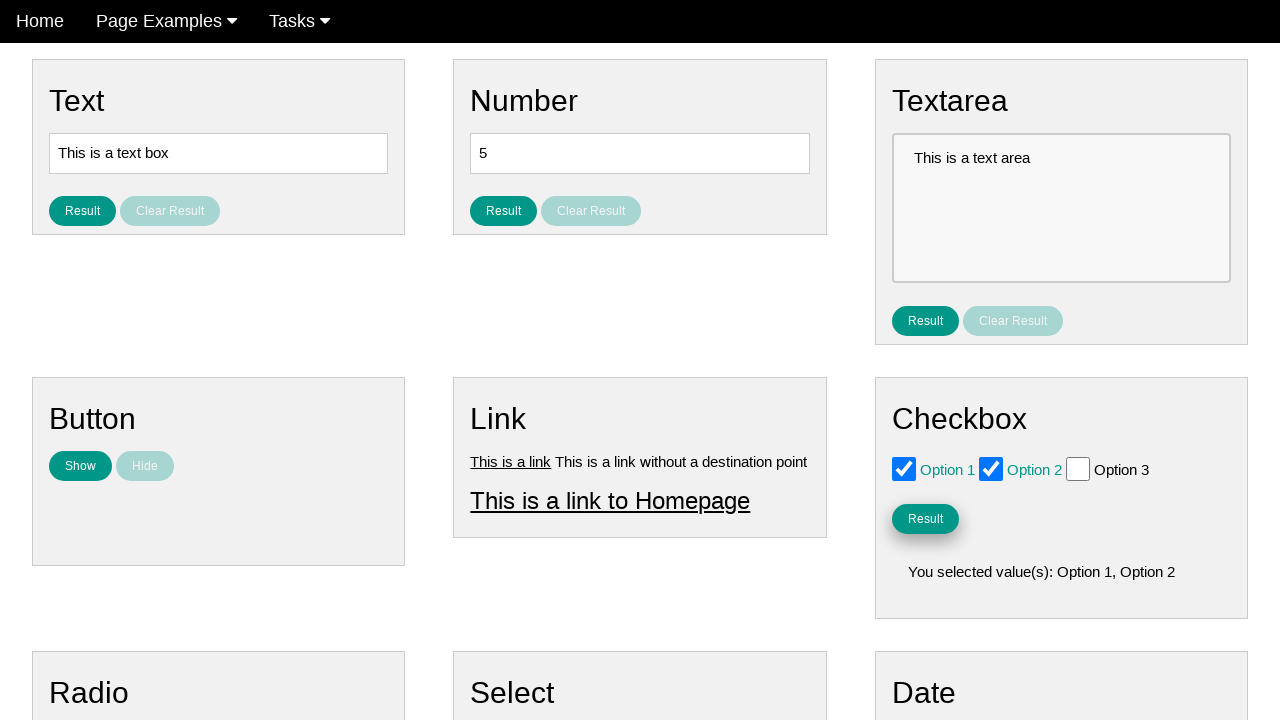

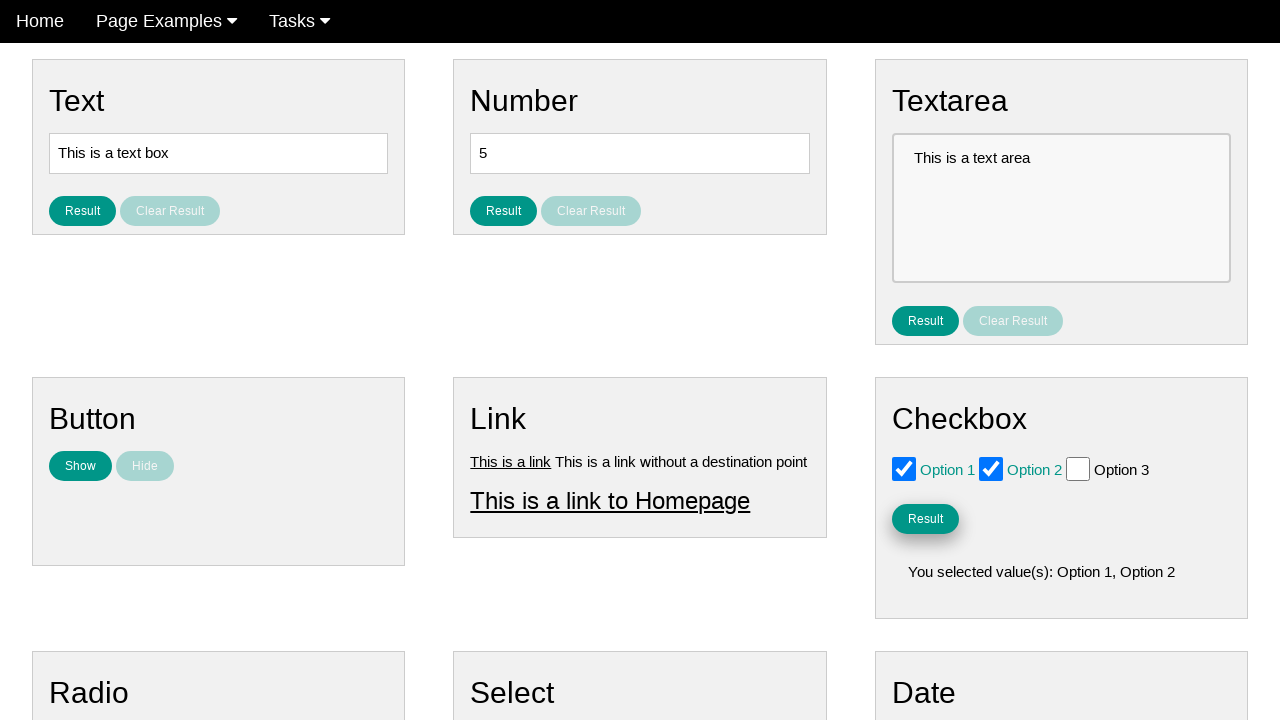